Tests confirmation alert by clicking confirm button and dismissing the confirmation dialog

Starting URL: https://demoqa.com/alerts

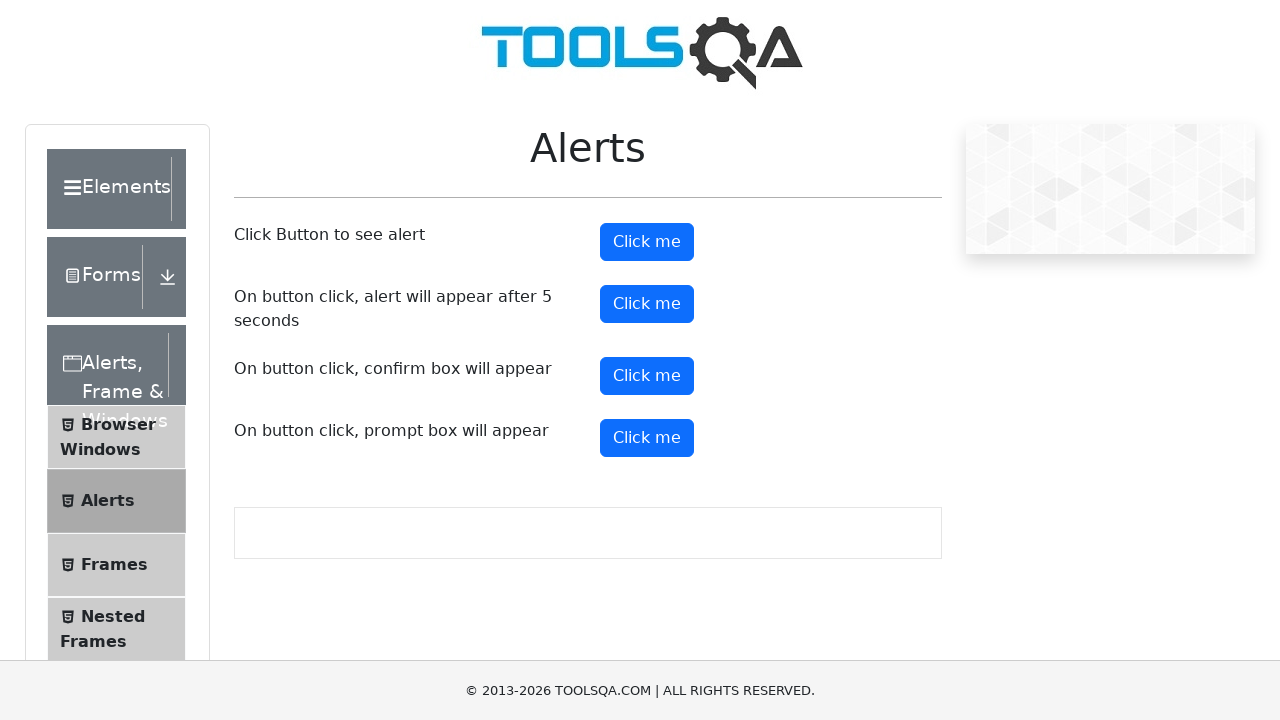

Set up dialog handler to dismiss confirmation dialogs
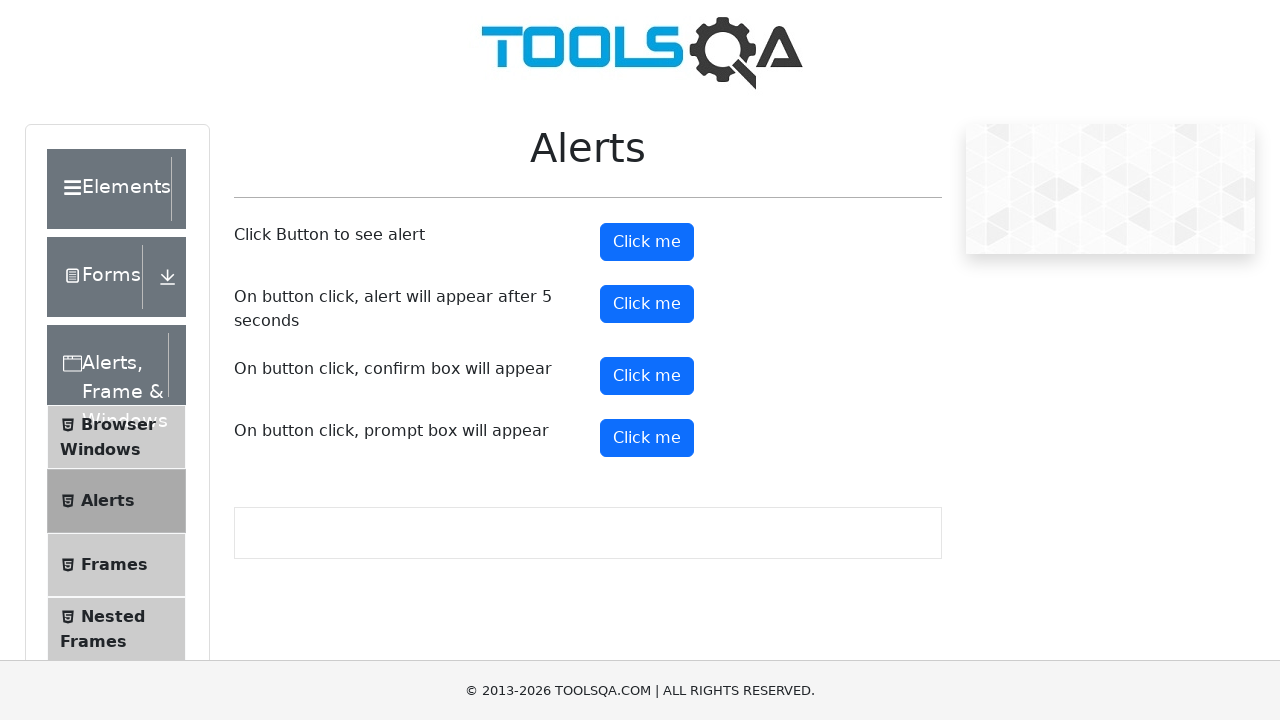

Clicked the confirm button to trigger confirmation alert at (647, 376) on #confirmButton
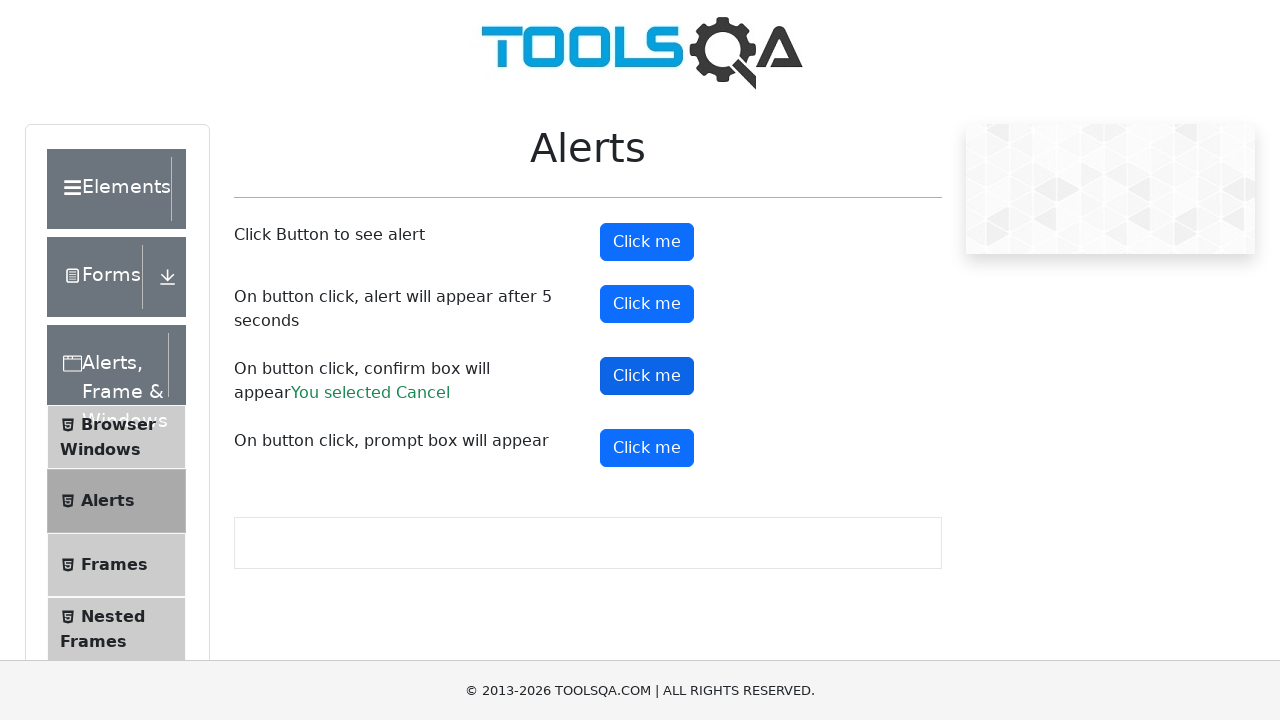

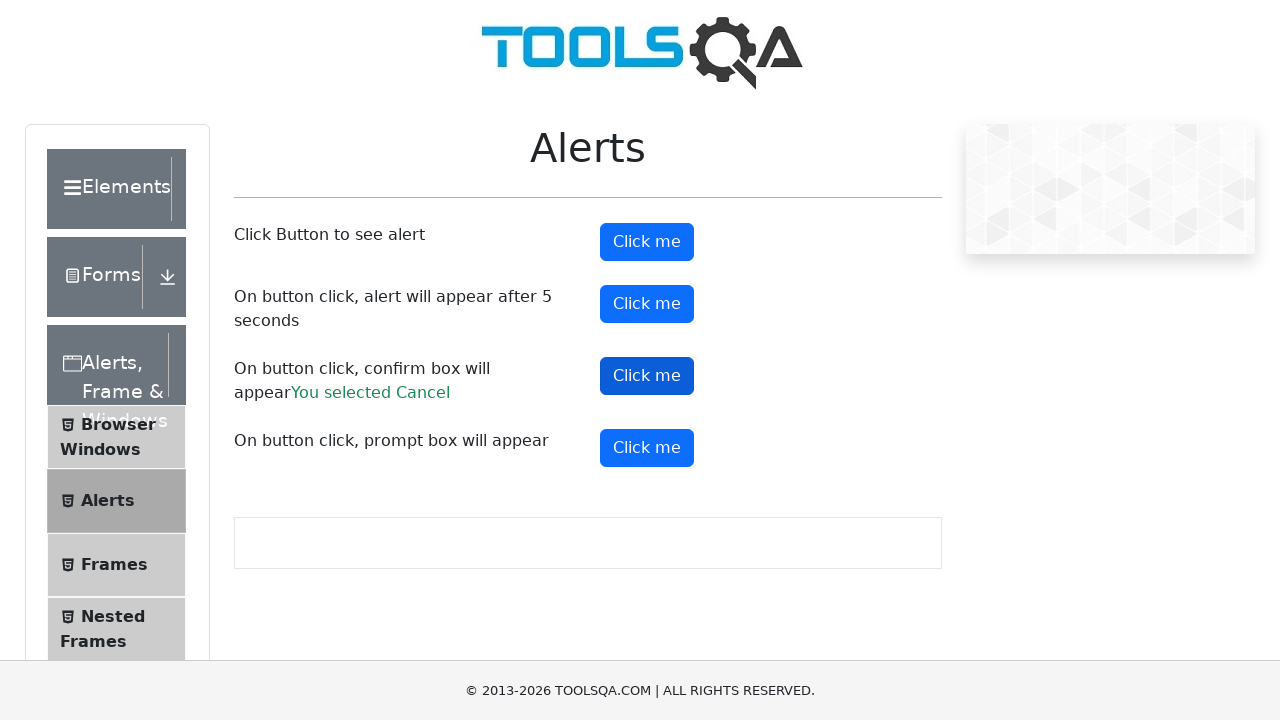